Tests editing a todo item by double-clicking, filling new text, and pressing Enter

Starting URL: https://demo.playwright.dev/todomvc

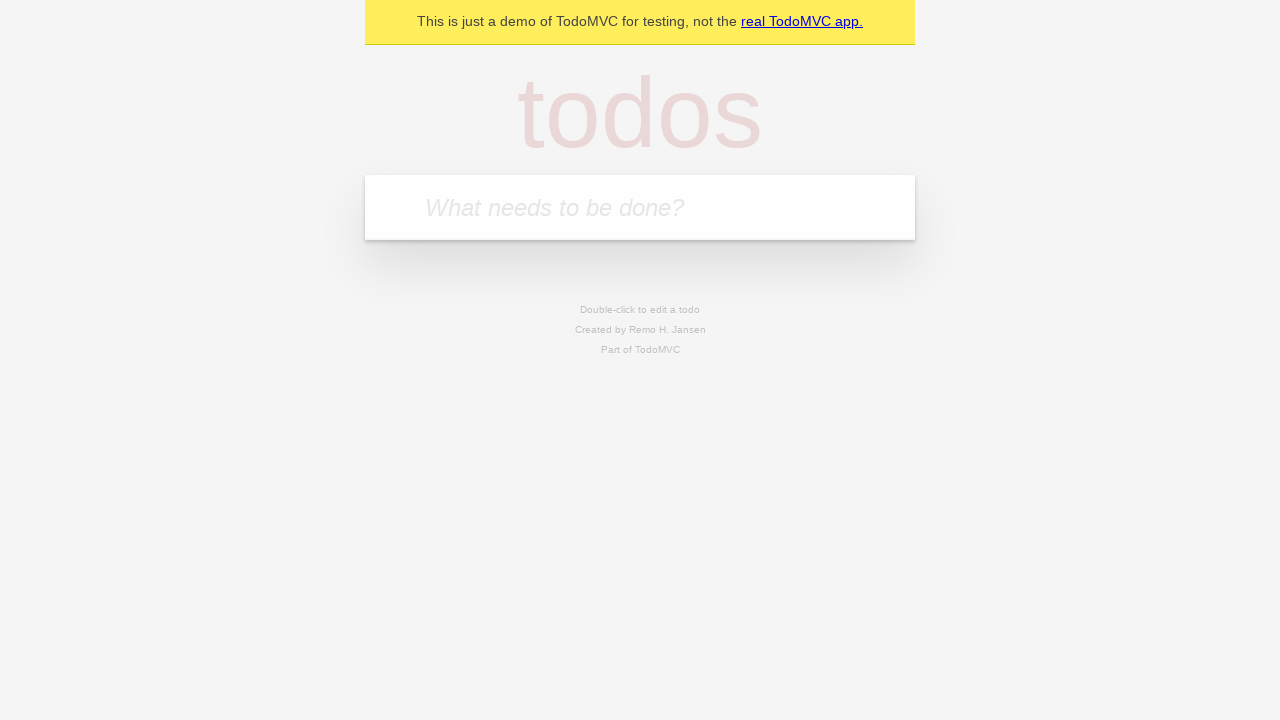

Filled todo input with 'buy some cheese' on internal:attr=[placeholder="What needs to be done?"i]
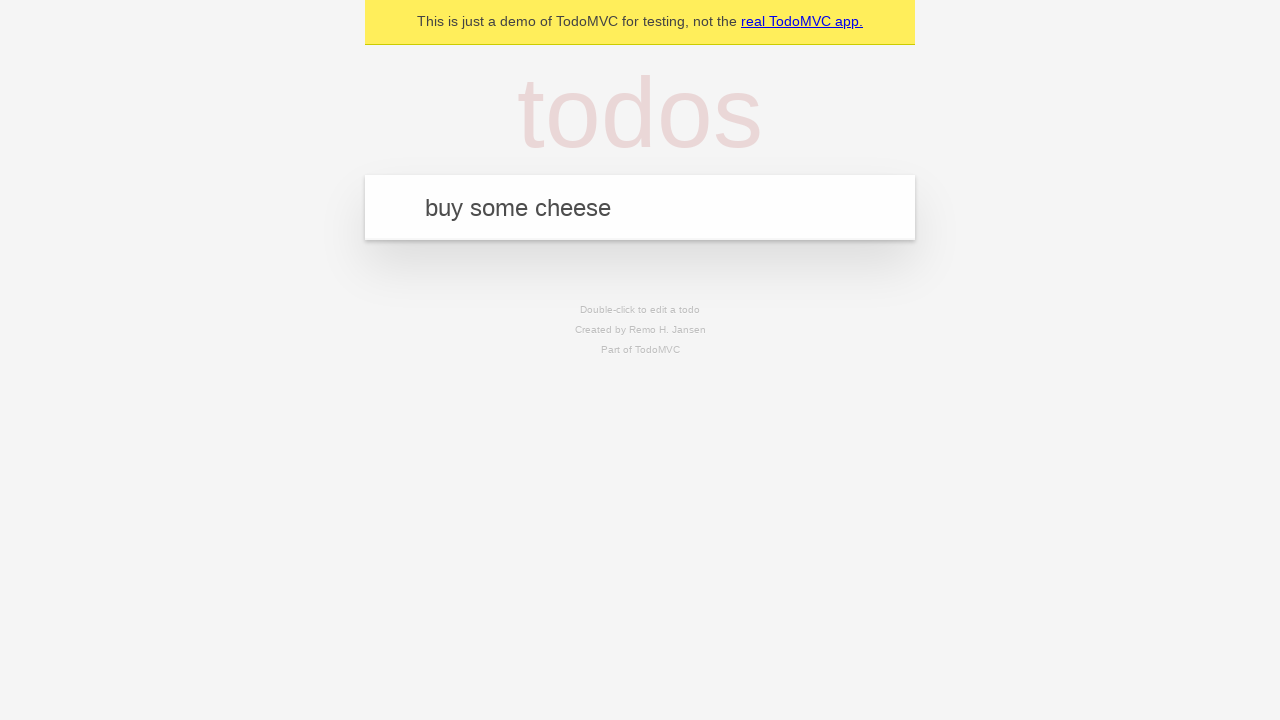

Pressed Enter to create first todo on internal:attr=[placeholder="What needs to be done?"i]
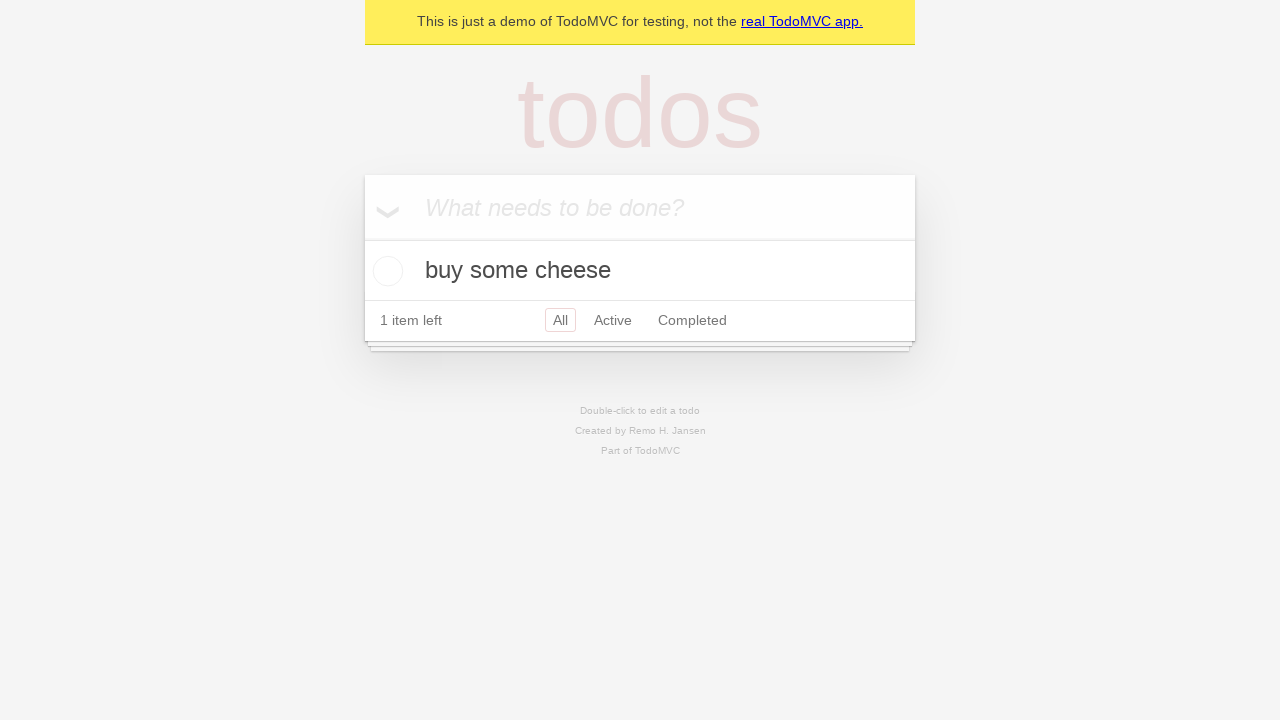

Filled todo input with 'feed the cat' on internal:attr=[placeholder="What needs to be done?"i]
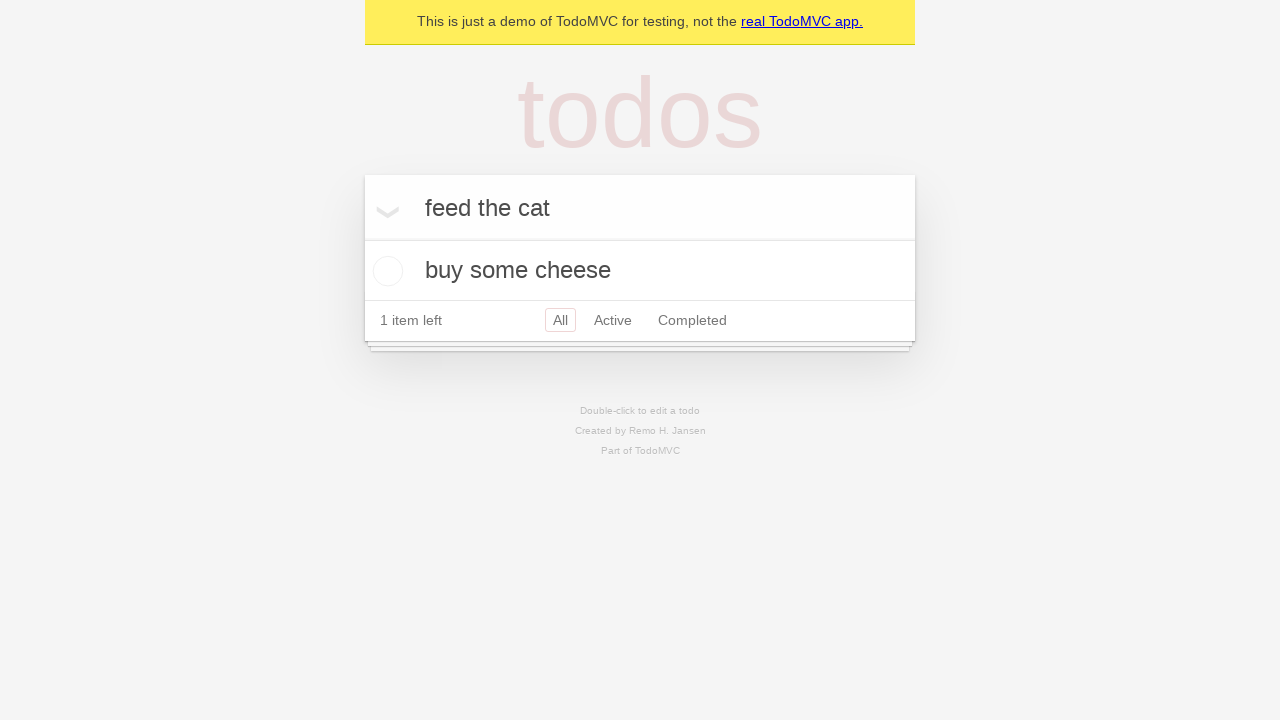

Pressed Enter to create second todo on internal:attr=[placeholder="What needs to be done?"i]
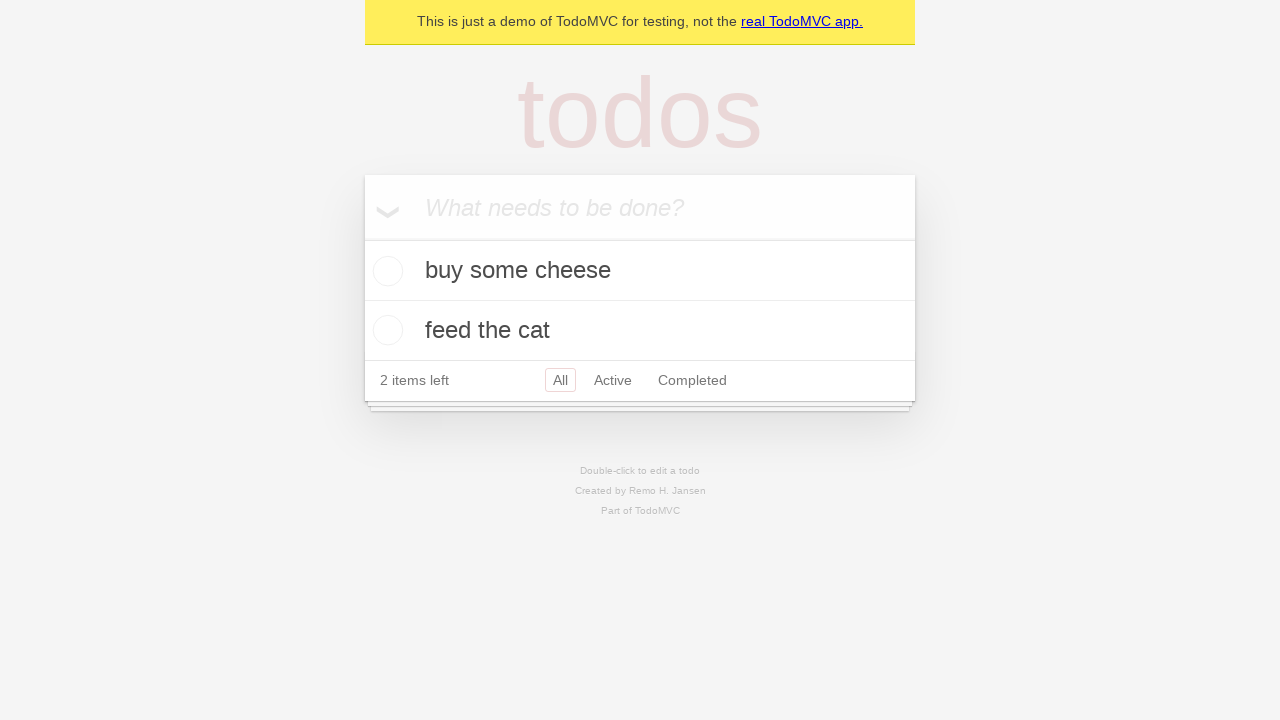

Filled todo input with 'book a doctors appointment' on internal:attr=[placeholder="What needs to be done?"i]
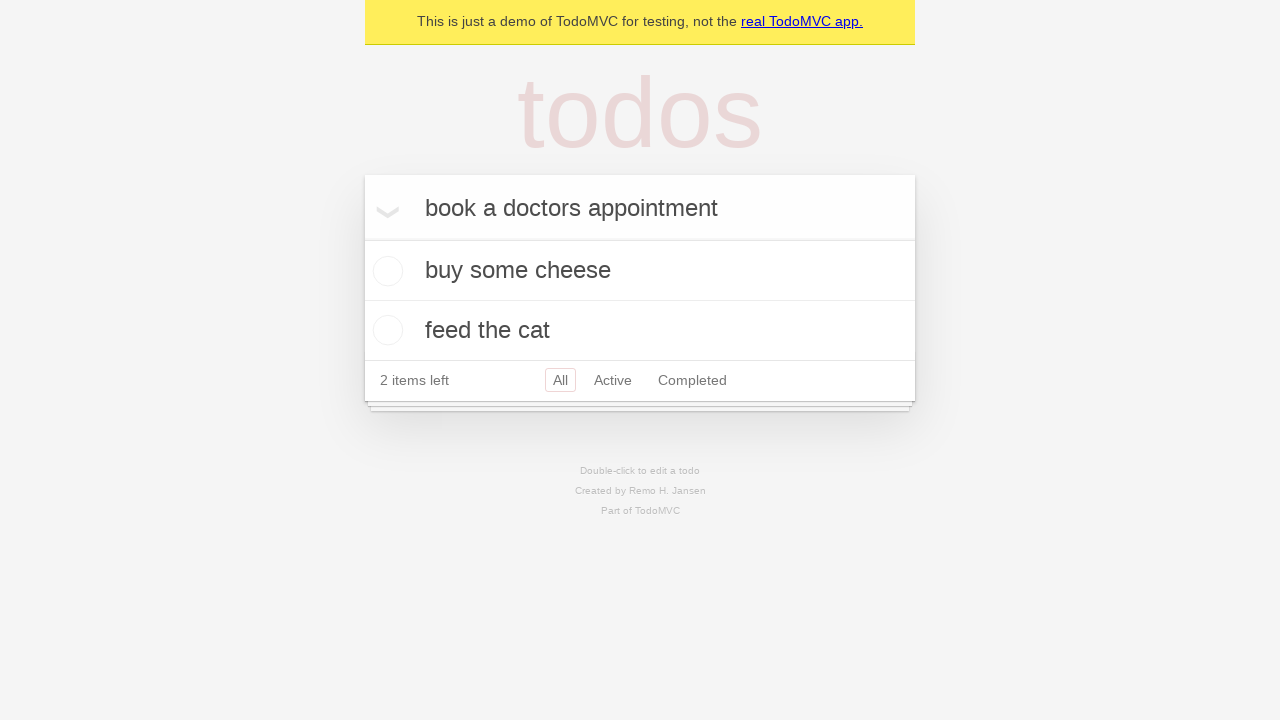

Pressed Enter to create third todo on internal:attr=[placeholder="What needs to be done?"i]
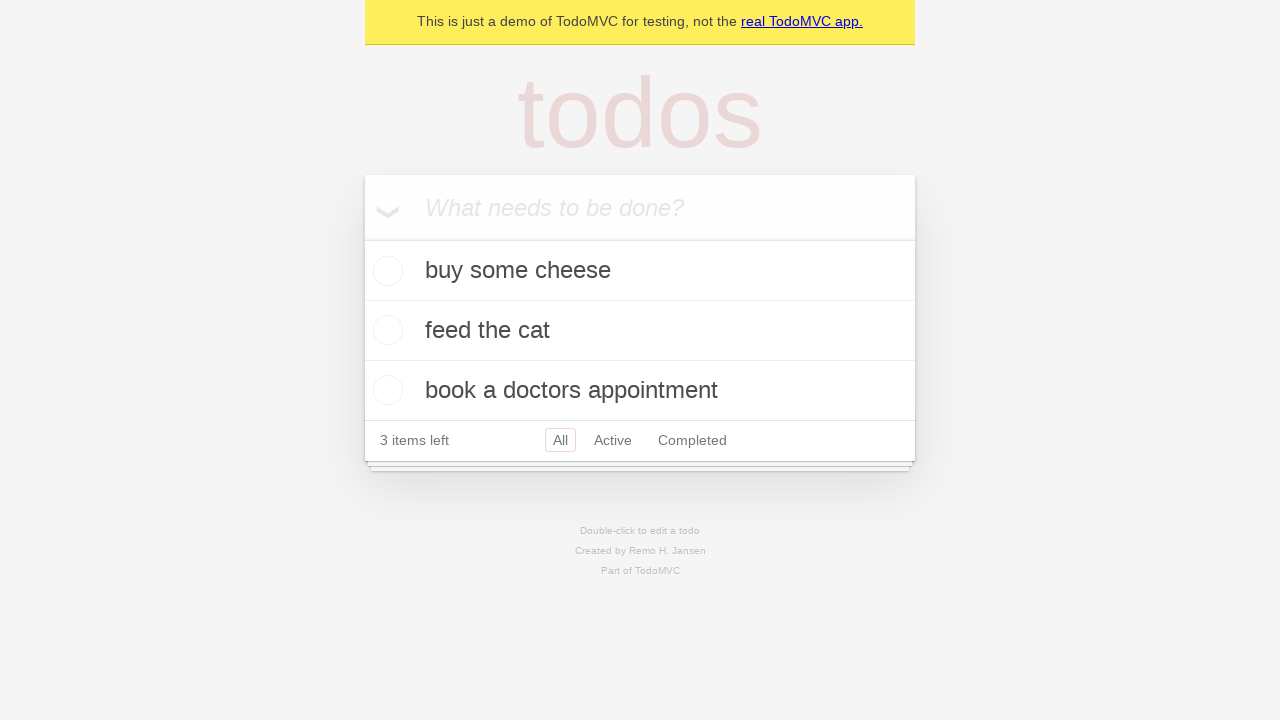

Located all todo items
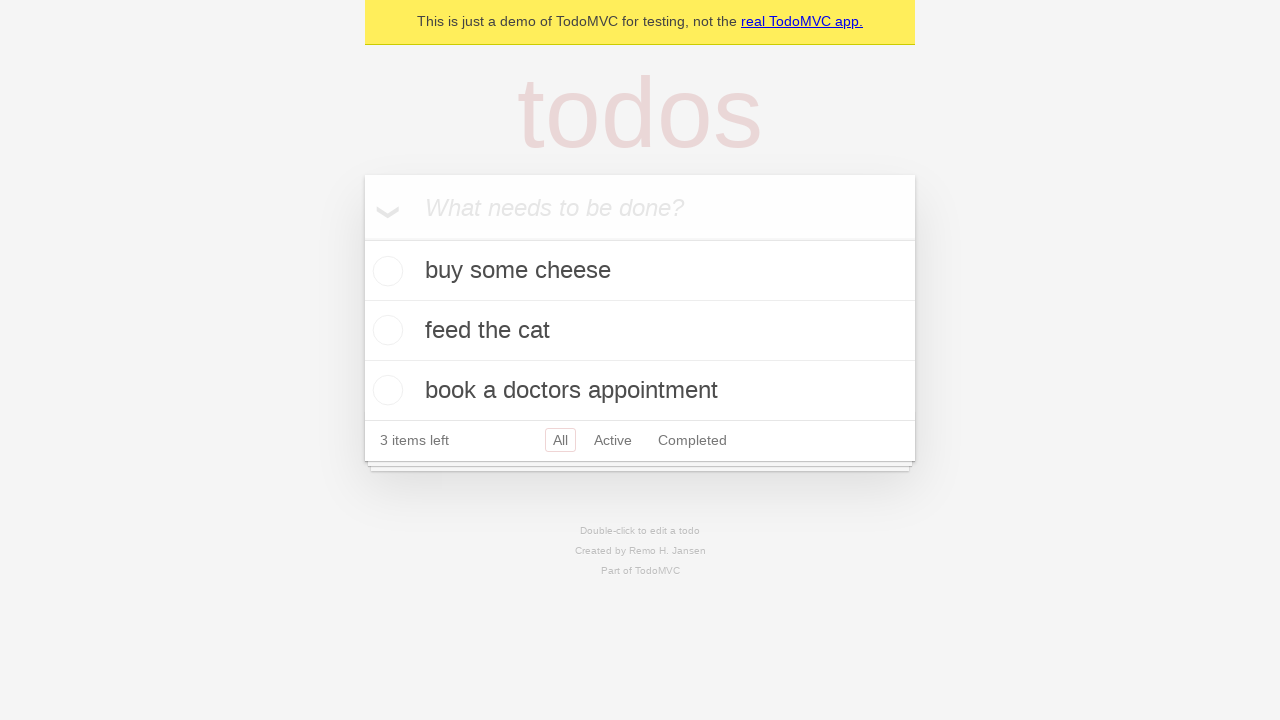

Selected second todo item
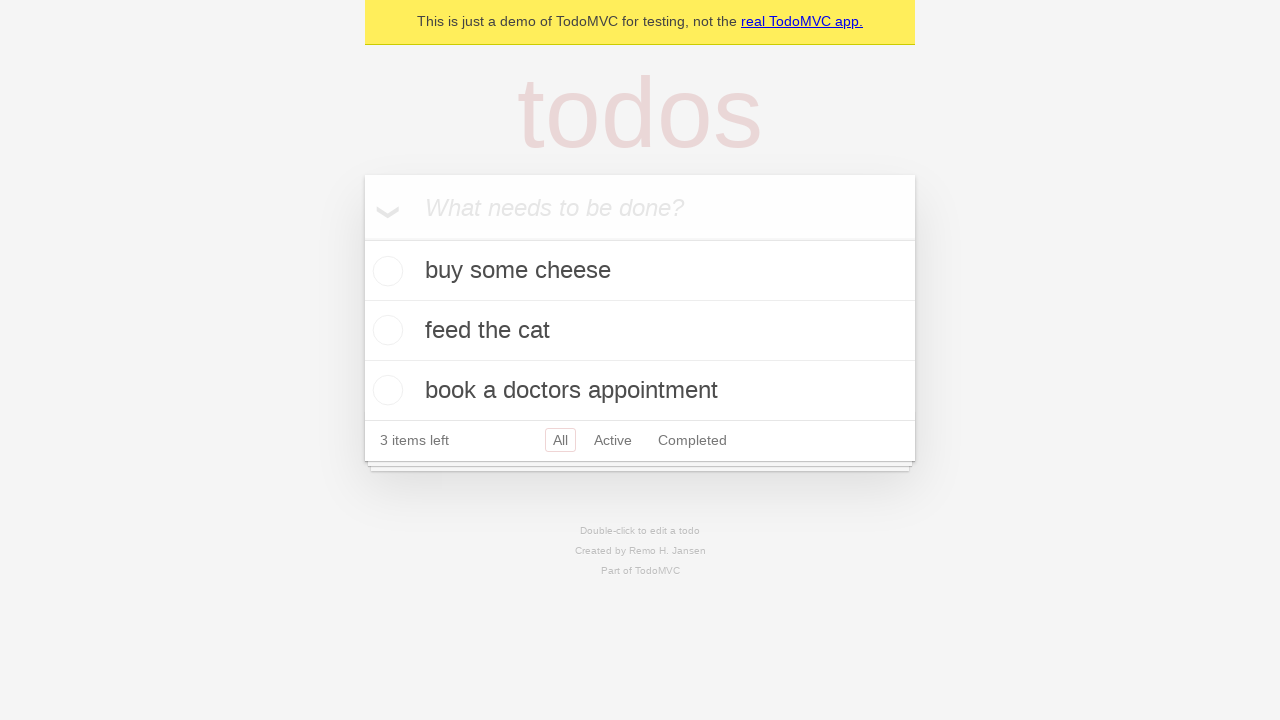

Double-clicked second todo to enter edit mode at (640, 331) on internal:testid=[data-testid="todo-item"s] >> nth=1
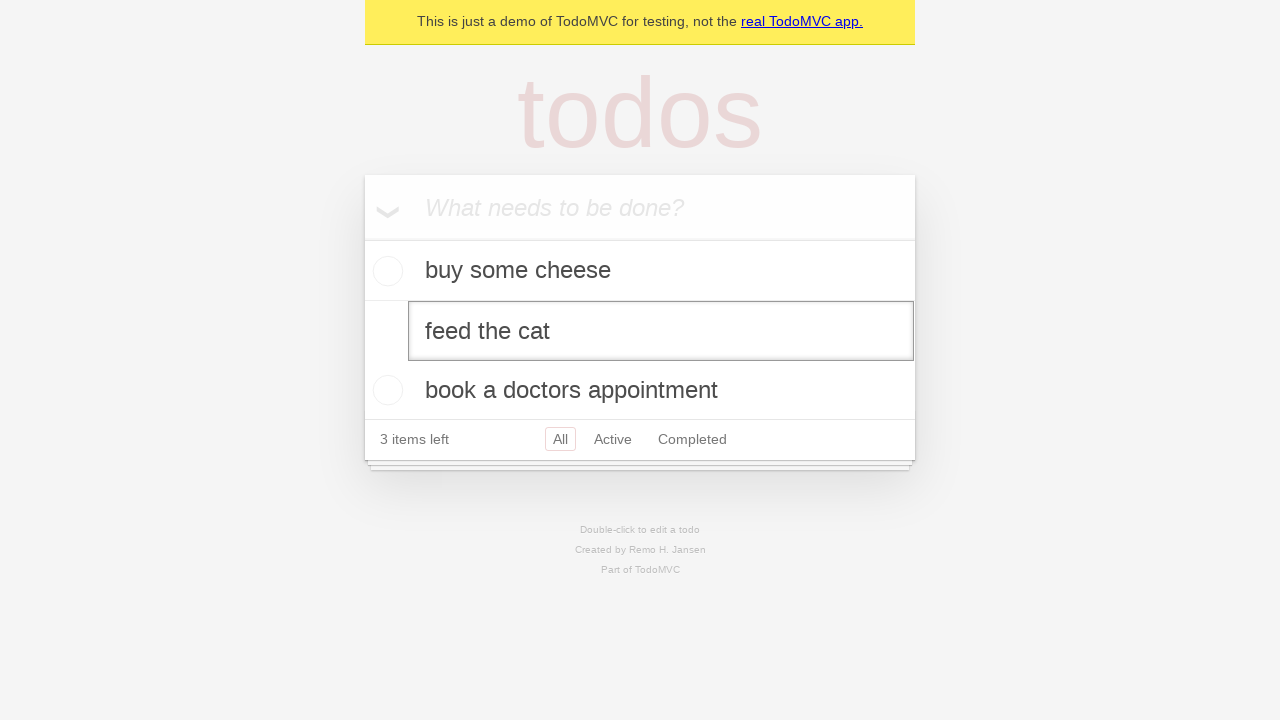

Located edit textbox for second todo
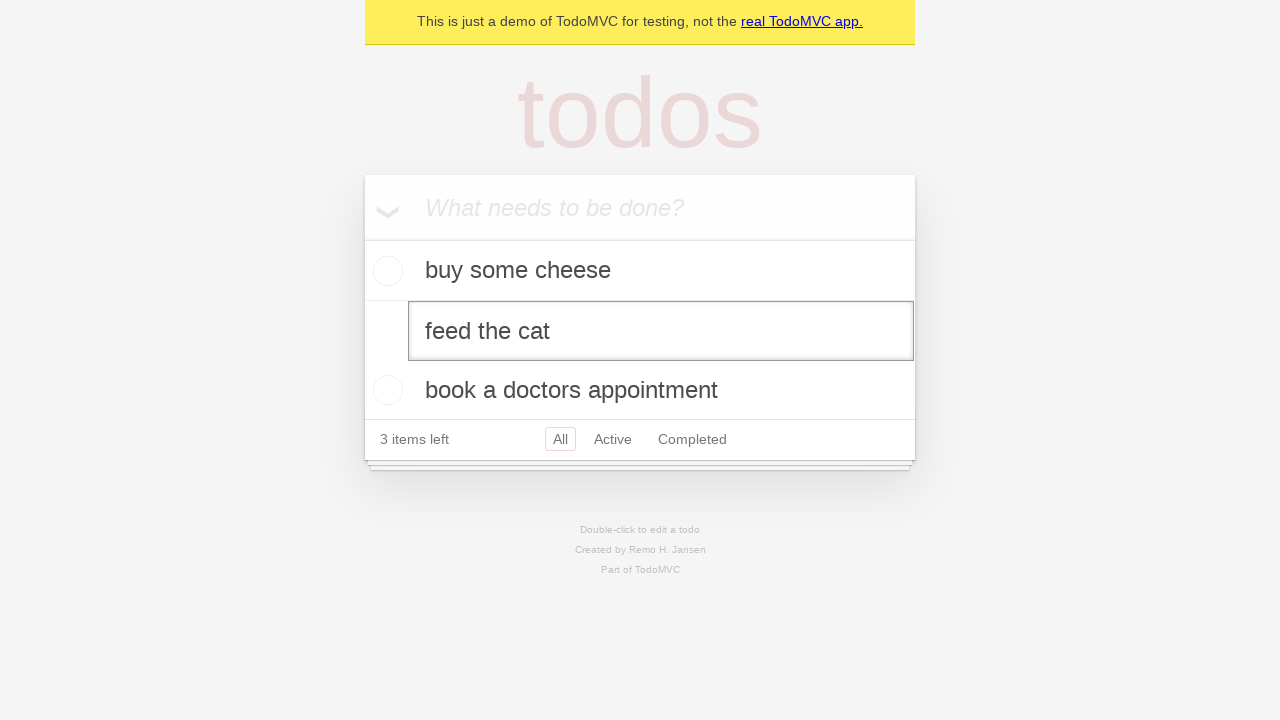

Filled edit box with 'buy some sausages' on internal:testid=[data-testid="todo-item"s] >> nth=1 >> internal:role=textbox[nam
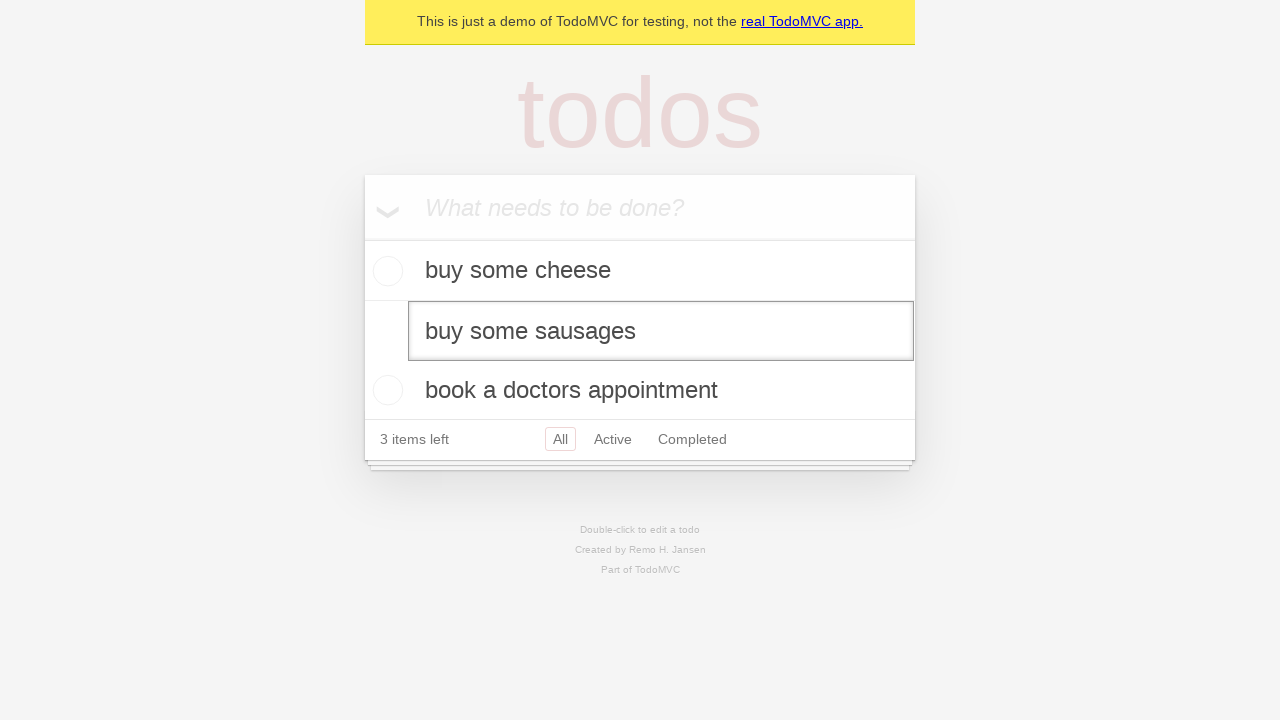

Pressed Enter to confirm todo edit on internal:testid=[data-testid="todo-item"s] >> nth=1 >> internal:role=textbox[nam
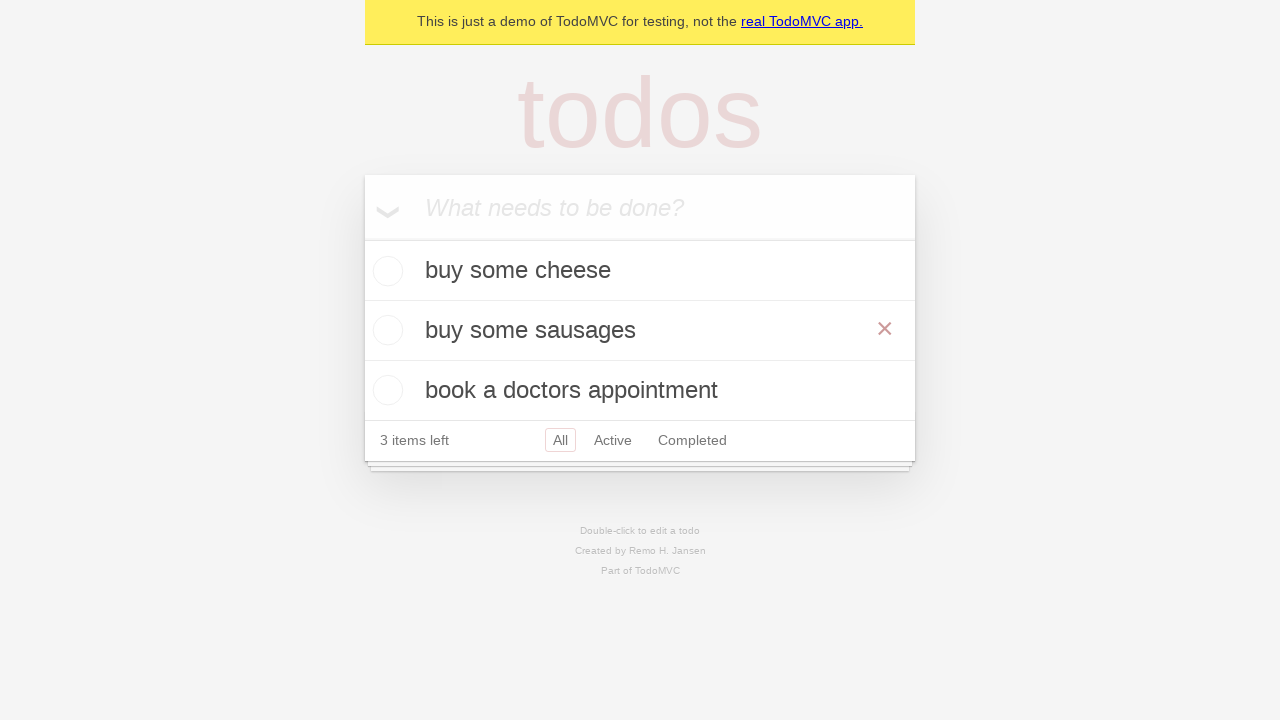

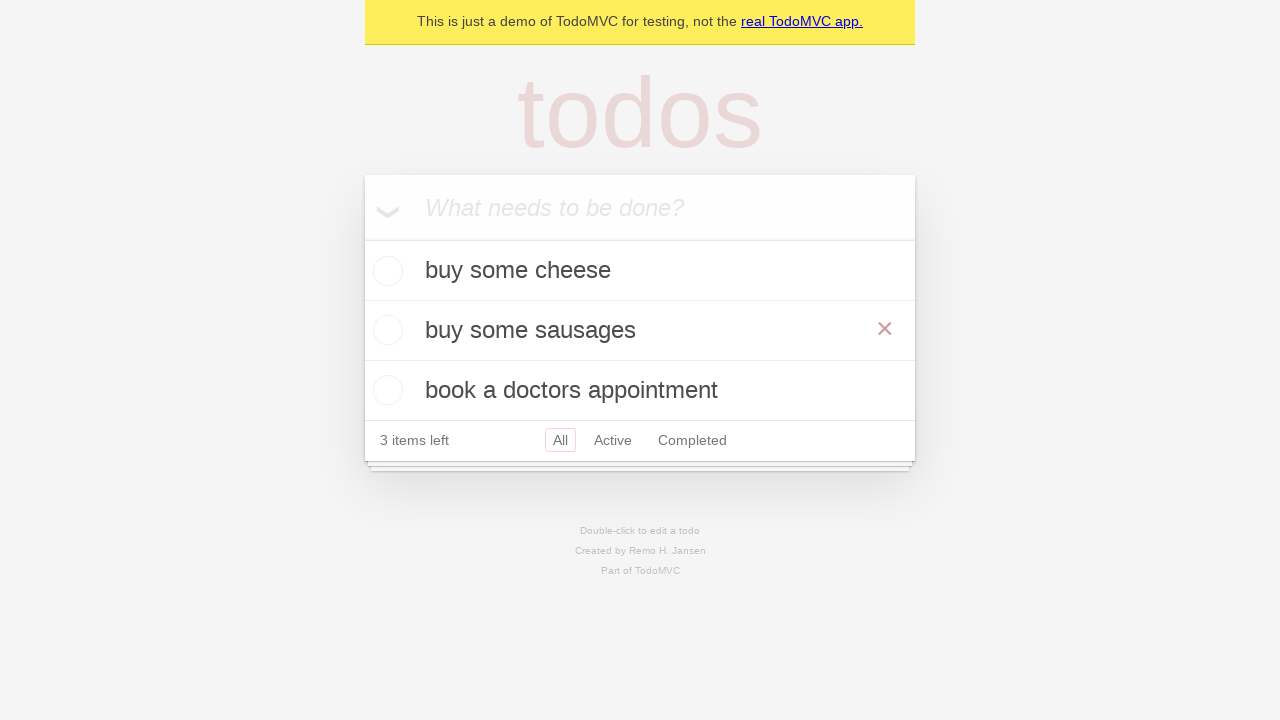